Navigates to OrangeHRM contact sales page and verifies that the employee count dropdown element is present on the form.

Starting URL: https://www.orangehrm.com/contact-sales/

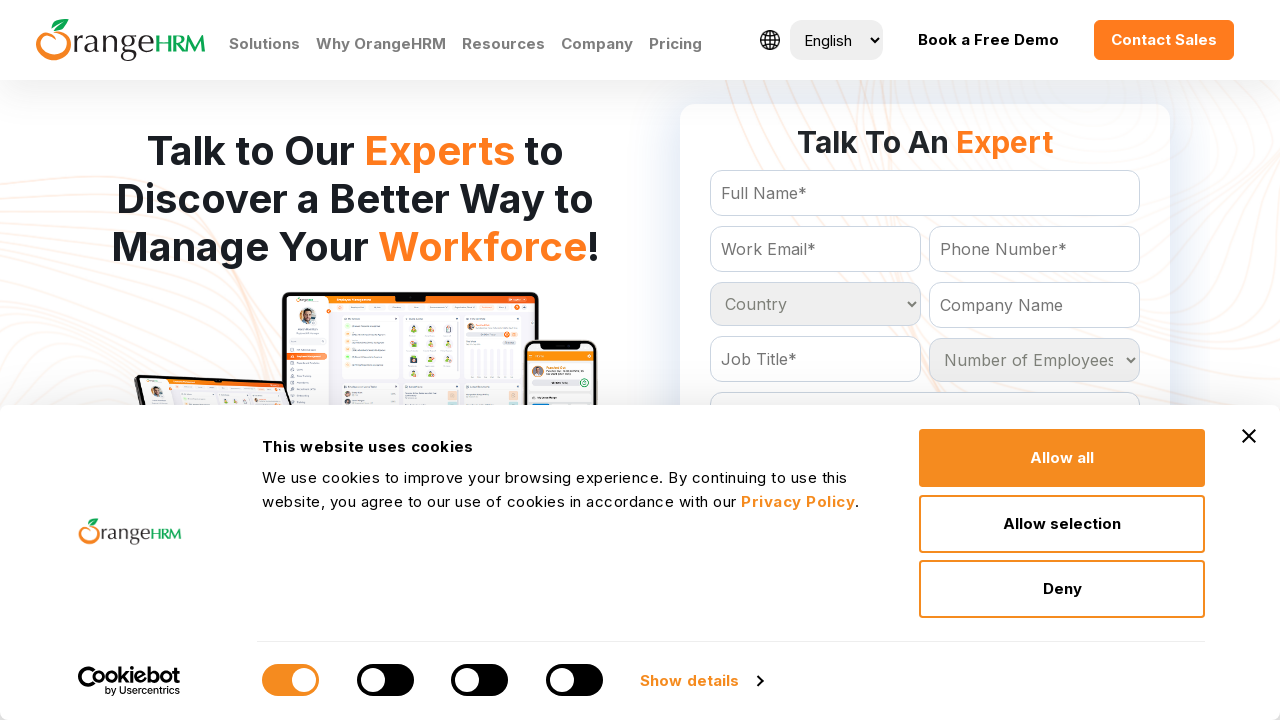

Waited for employee count dropdown to be present on the form
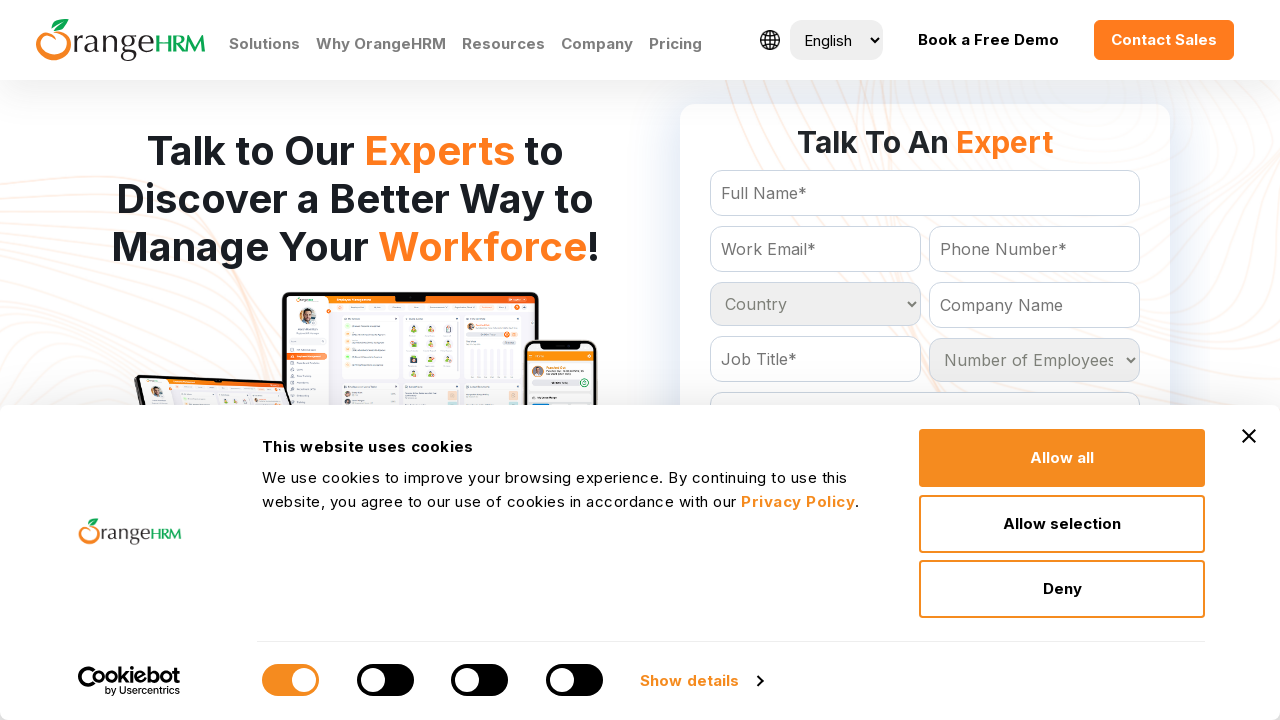

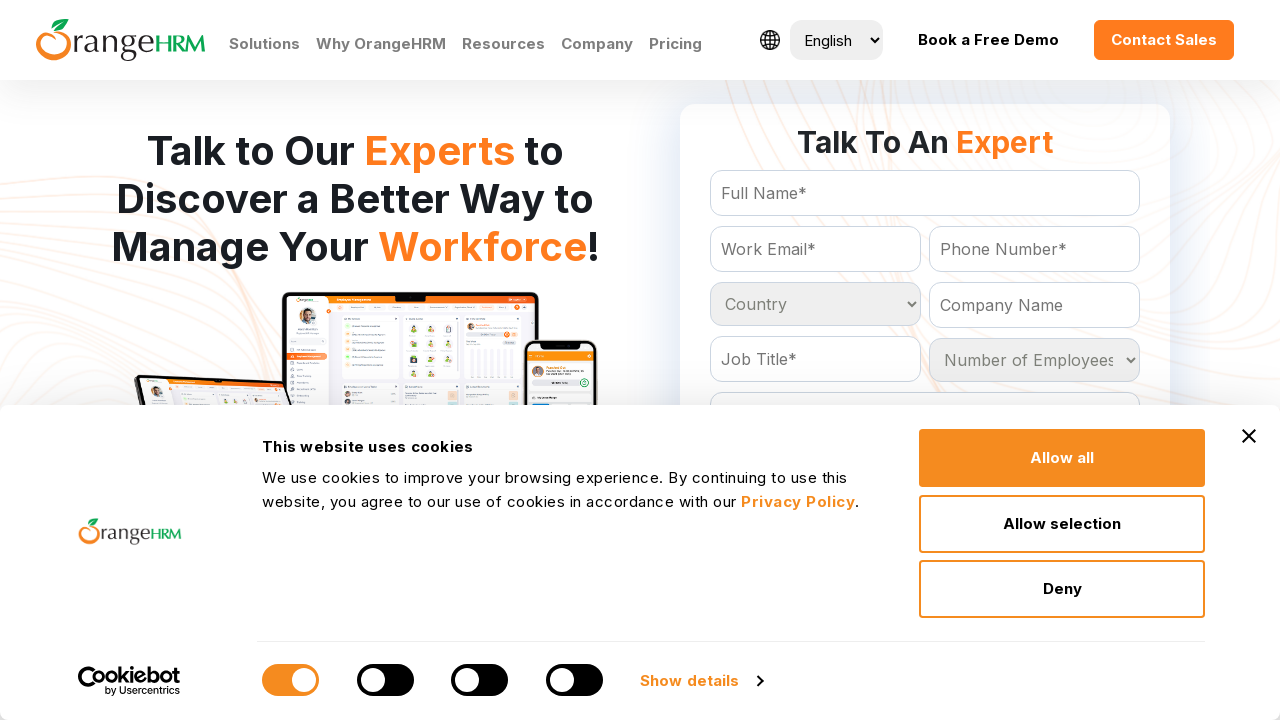